Demonstrates drag and drop by offset, dragging an element to a specific position

Starting URL: https://crossbrowsertesting.github.io/drag-and-drop

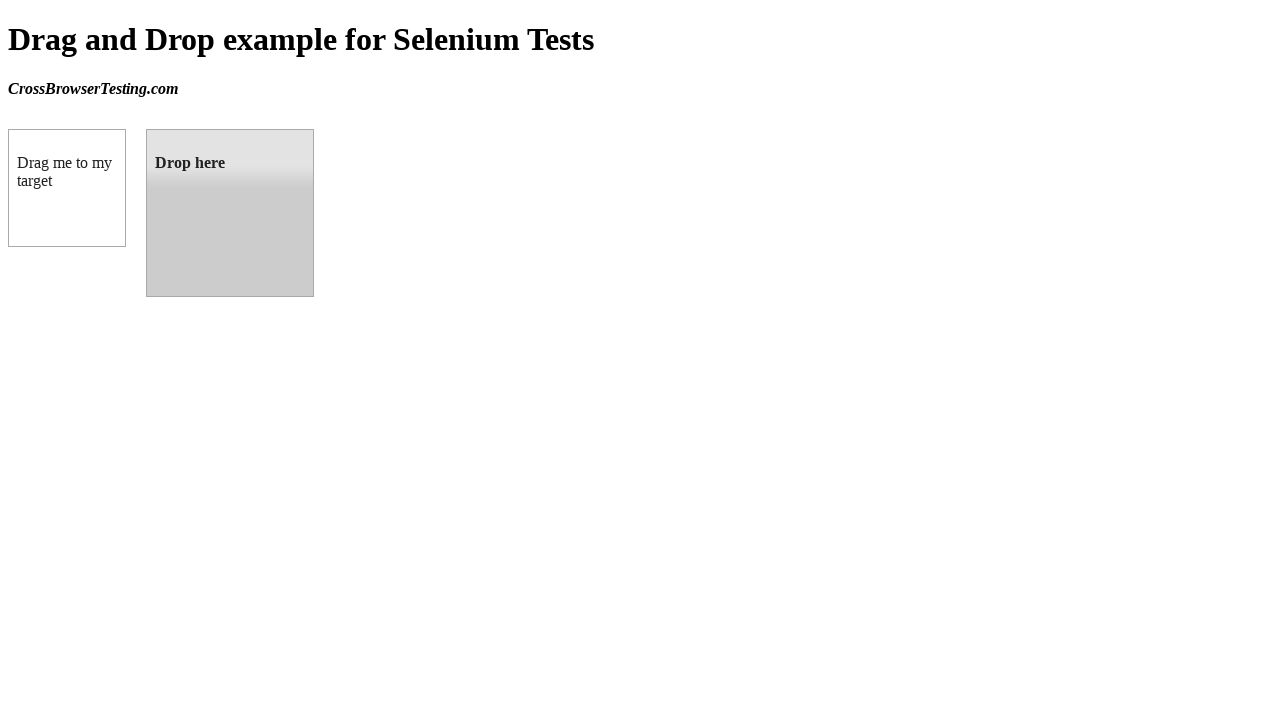

Located draggable element with id 'draggable'
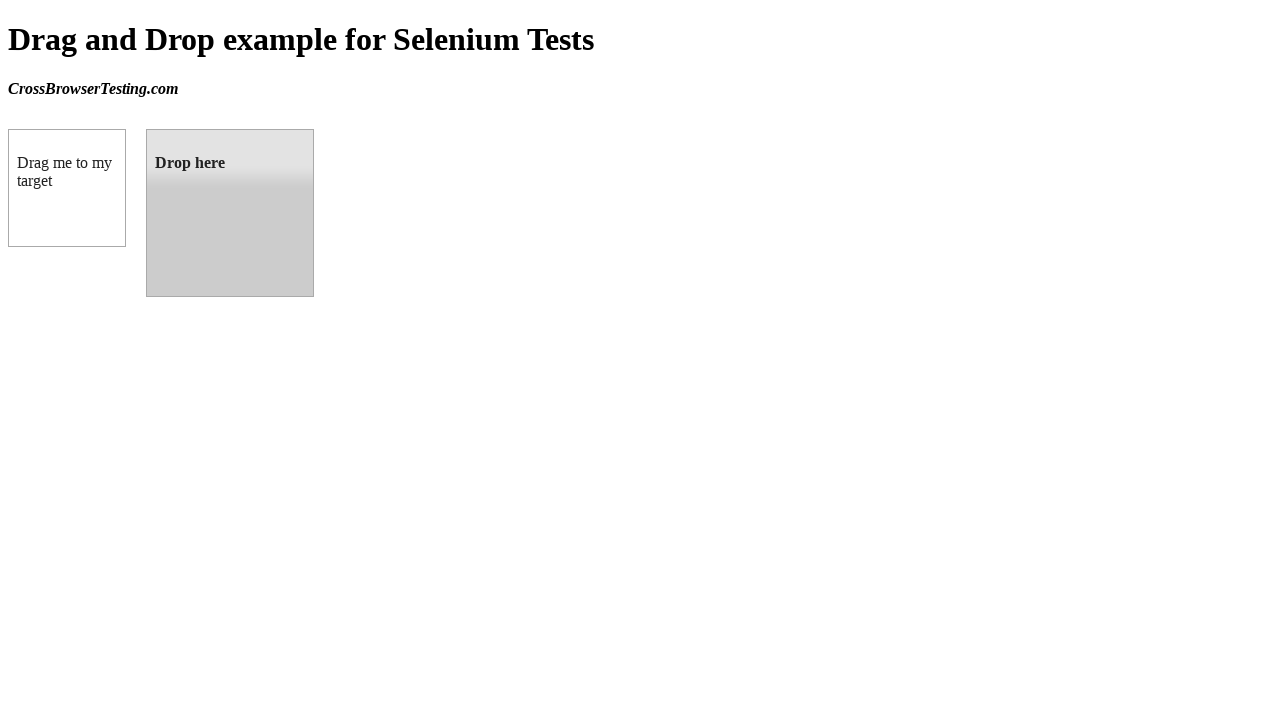

Located droppable element with id 'droppable'
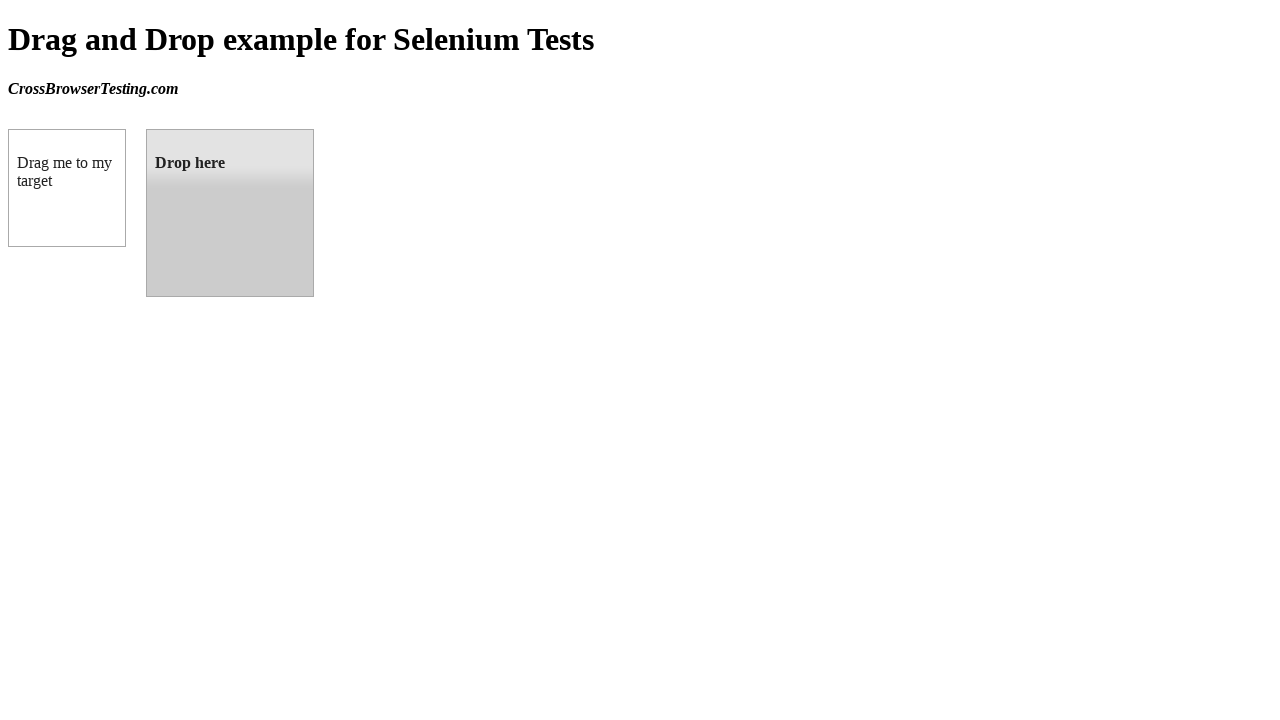

Dragged draggable element to droppable target element at (230, 213)
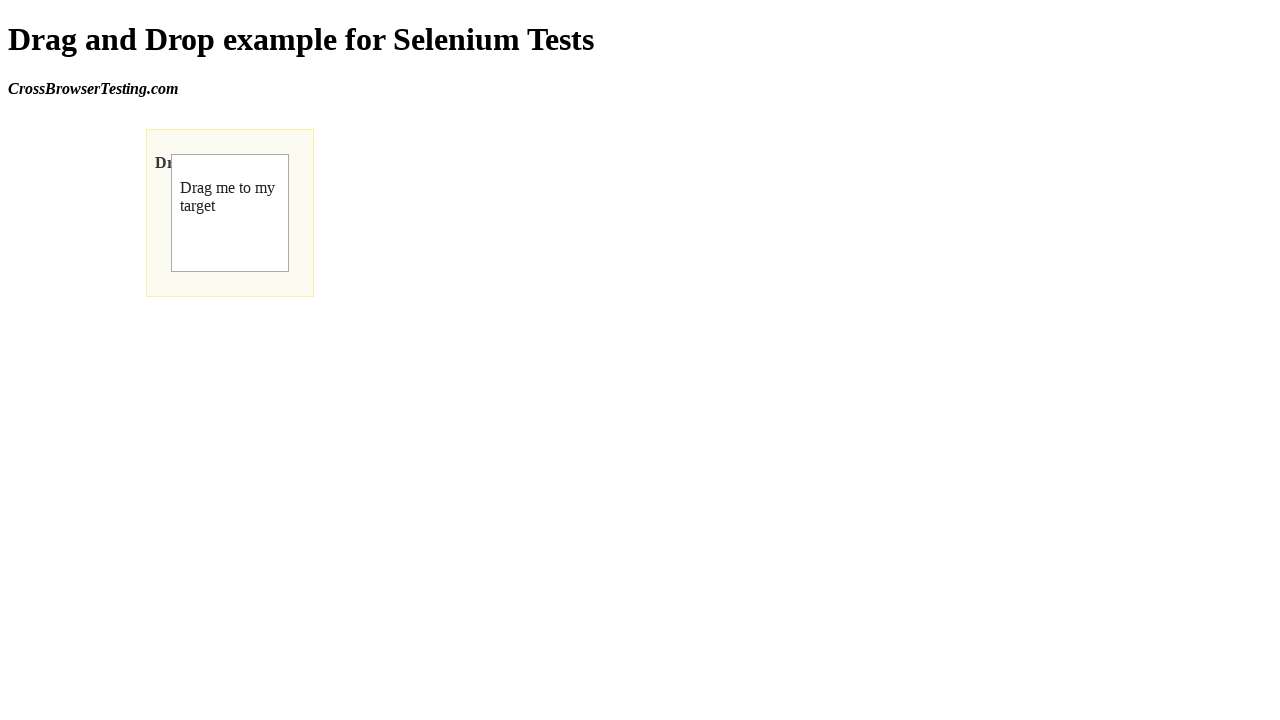

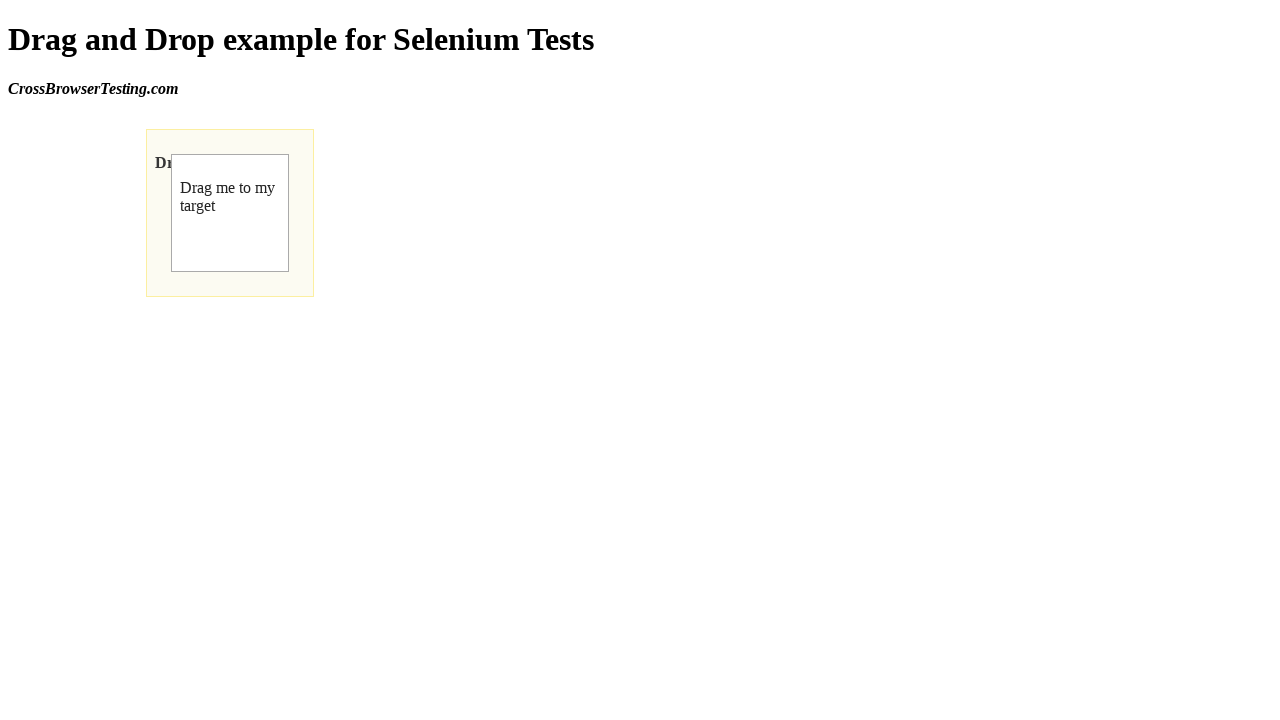